Tests the search functionality on the home page by entering a search term "ber" and verifying that filtered products are displayed

Starting URL: https://rahulshettyacademy.com/seleniumPractise/

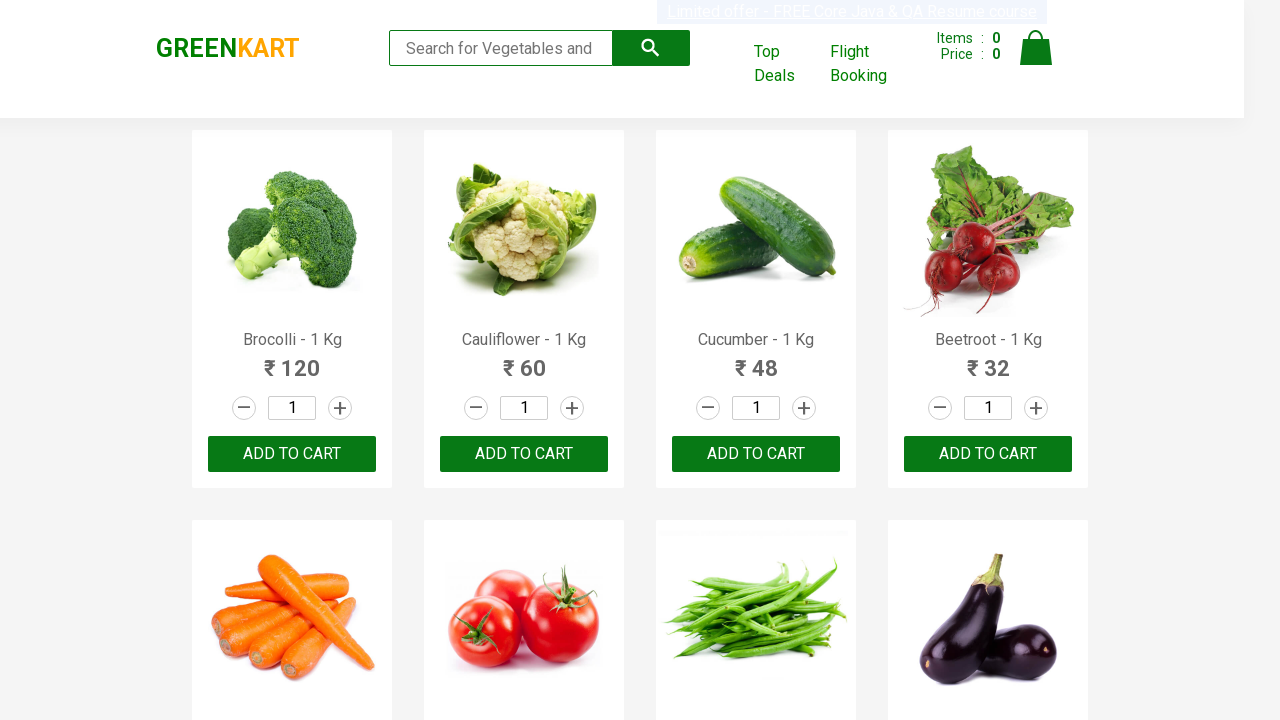

Entered search term 'ber' in search box on input.search-keyword
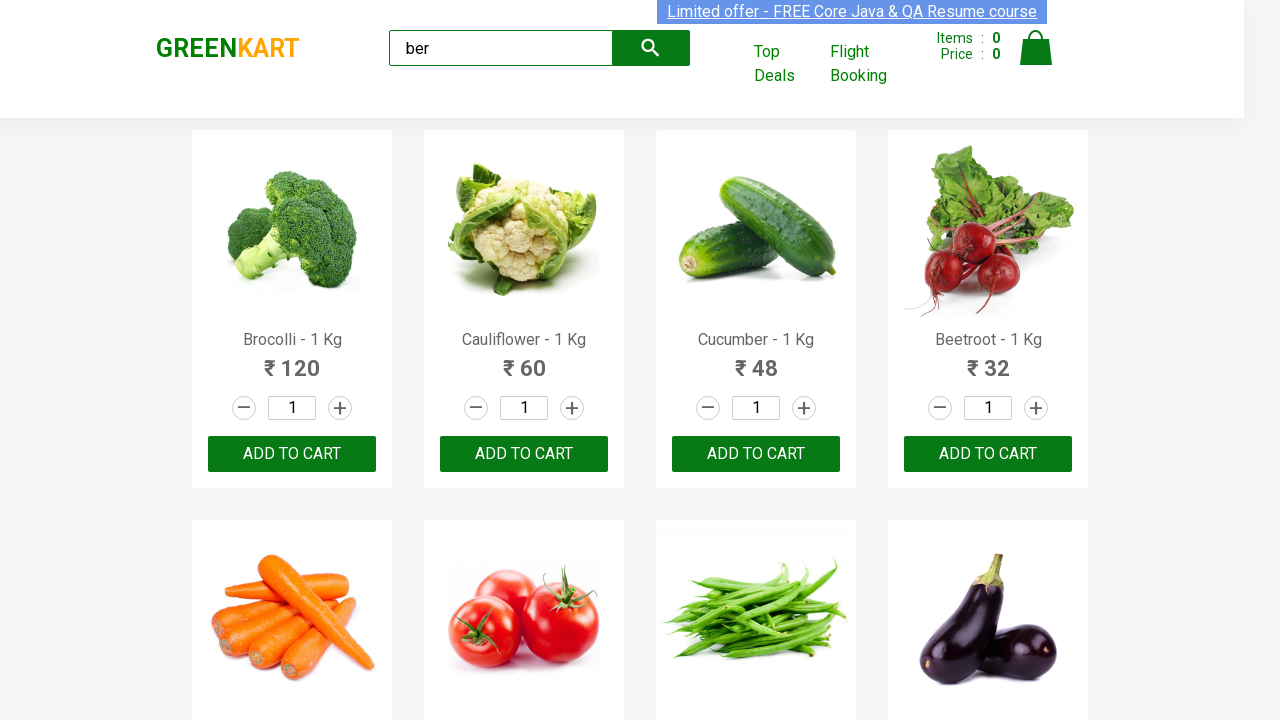

Search results loaded - product names are visible
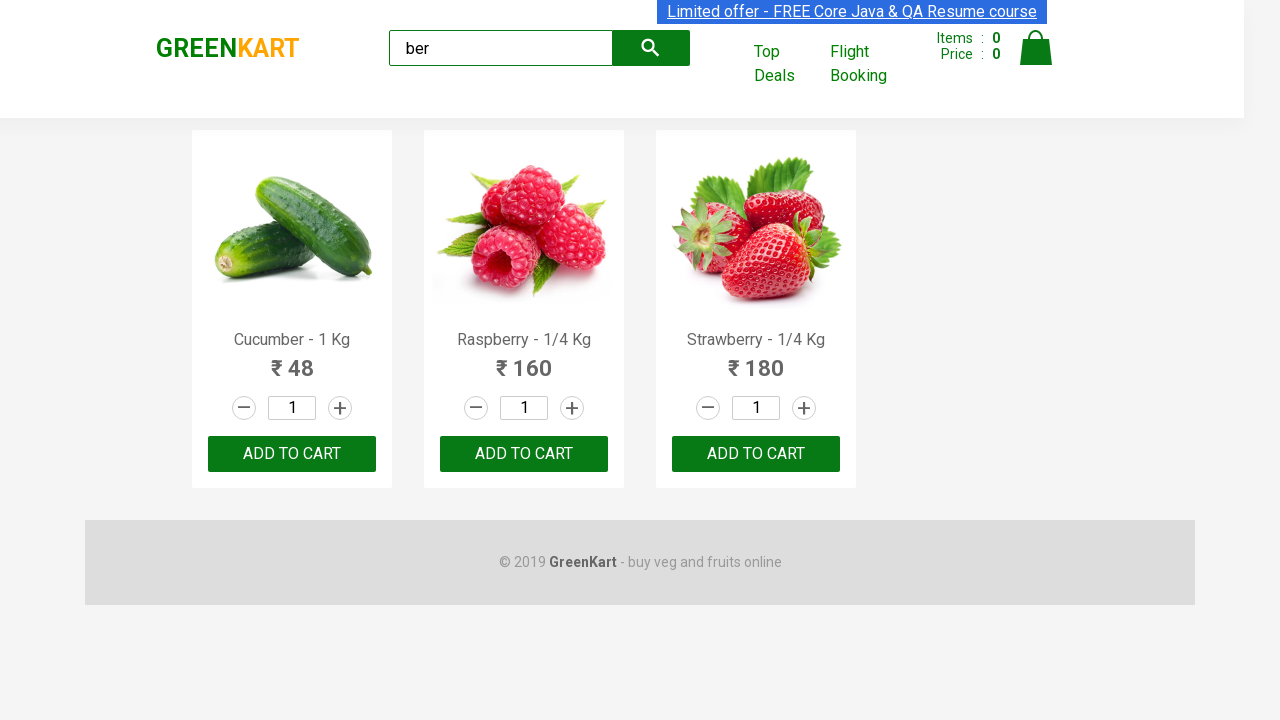

Waited for filtering animation to complete
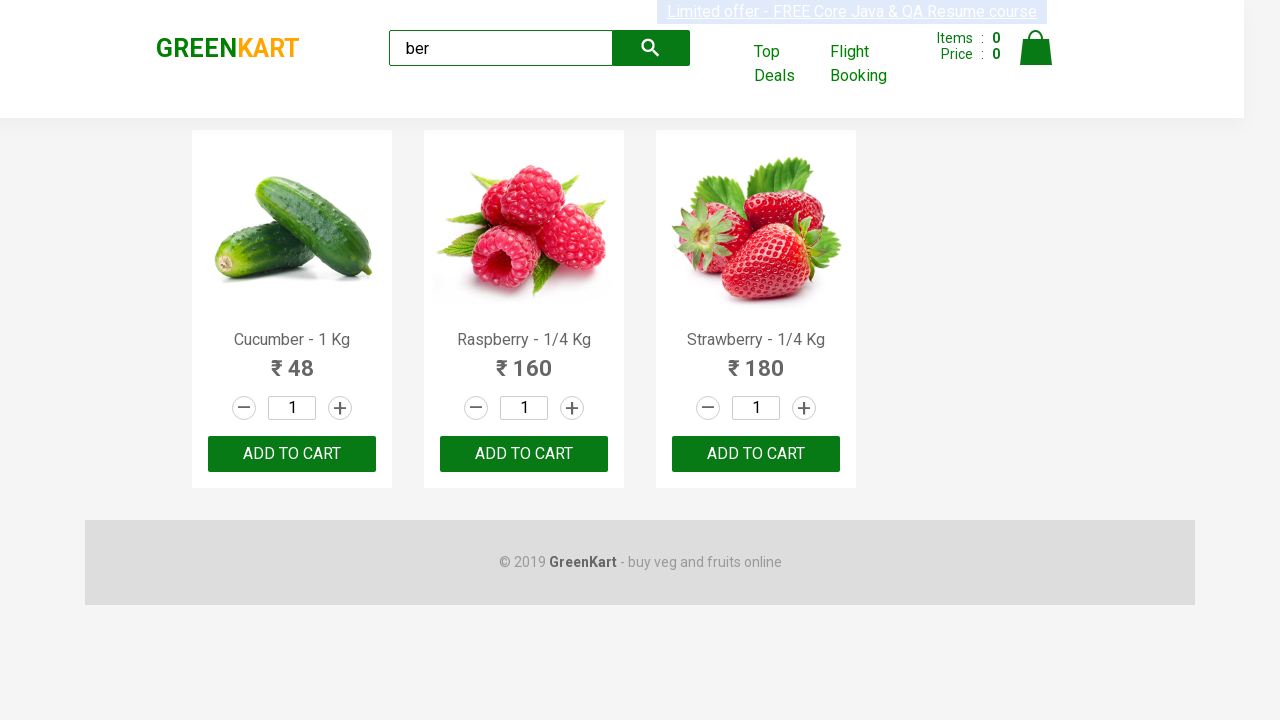

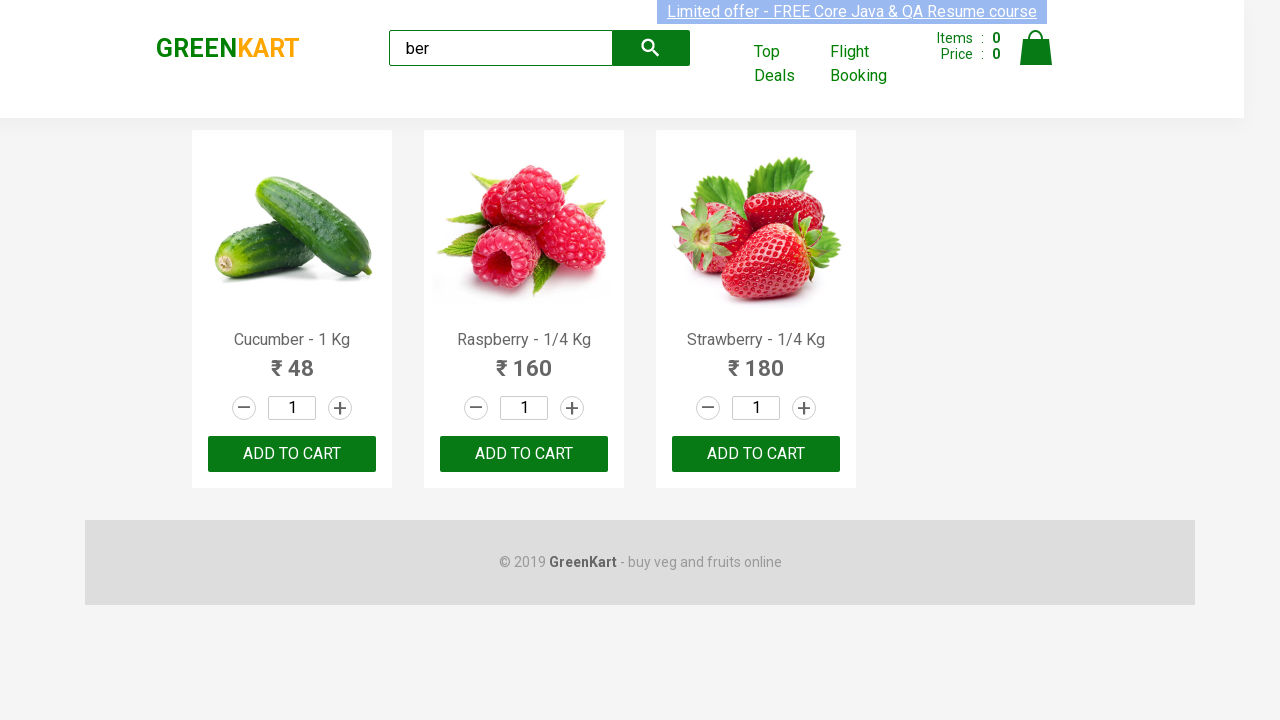